Tests DuckDuckGo search functionality by entering "Selenium WebDriver" in the search box and pressing Enter, then verifying the page title contains the search term.

Starting URL: https://duckduckgo.com

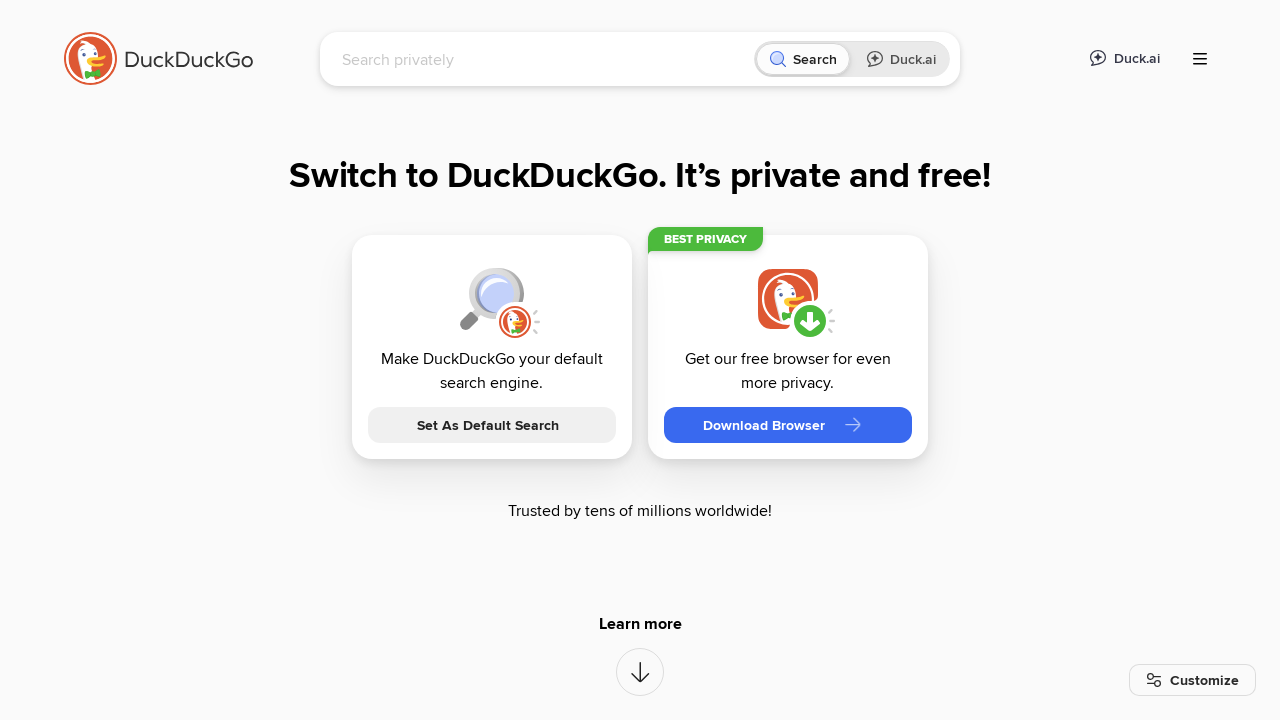

Search input field loaded
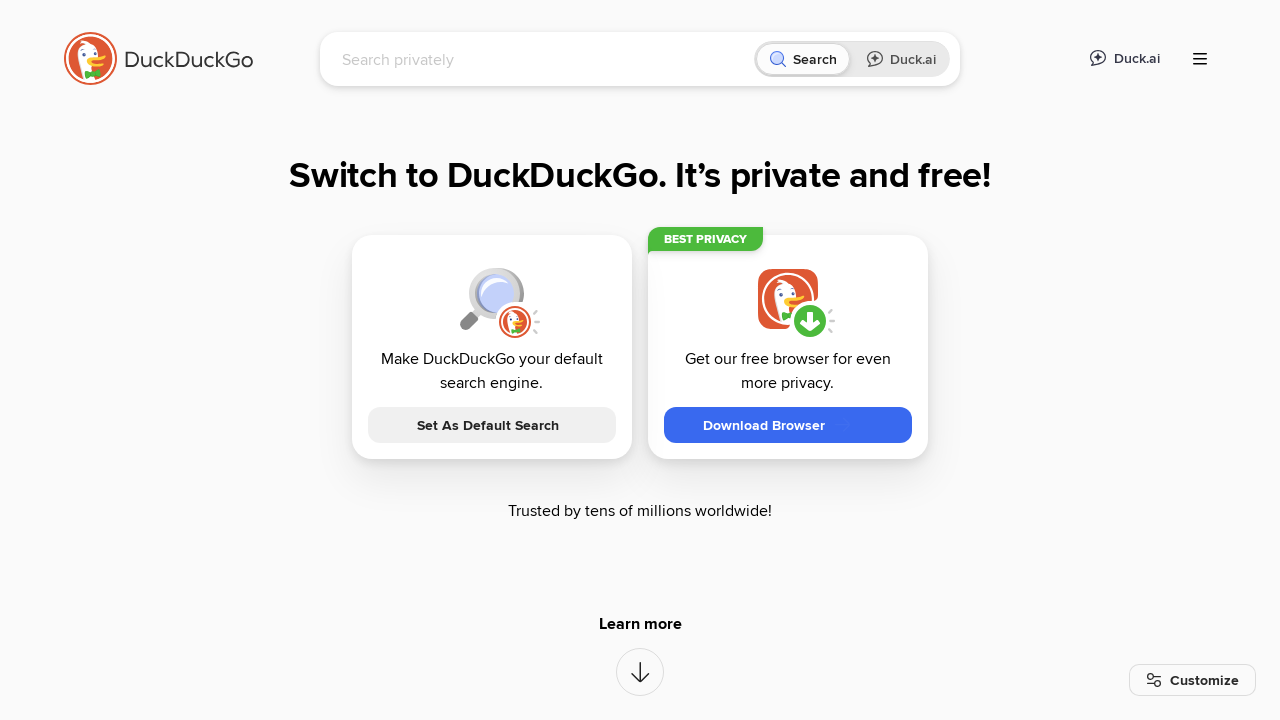

Filled search field with 'Selenium WebDriver' on #searchbox_input
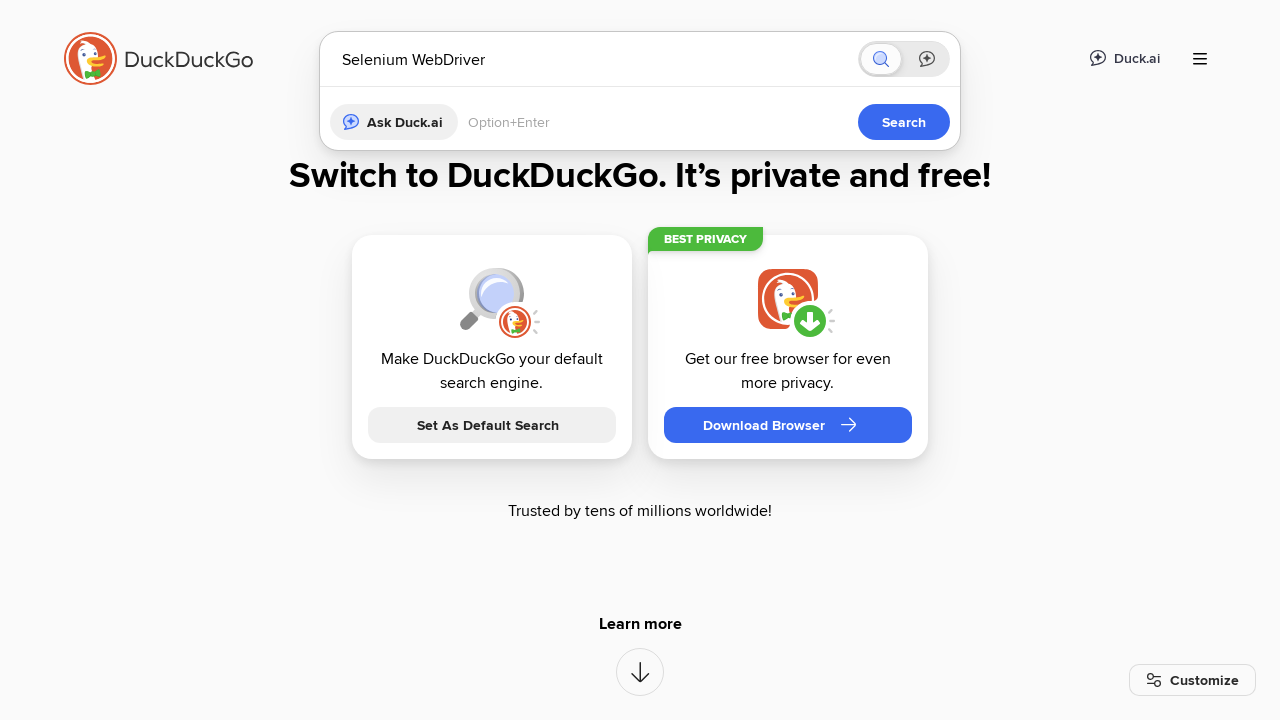

Pressed Enter to submit search on #searchbox_input
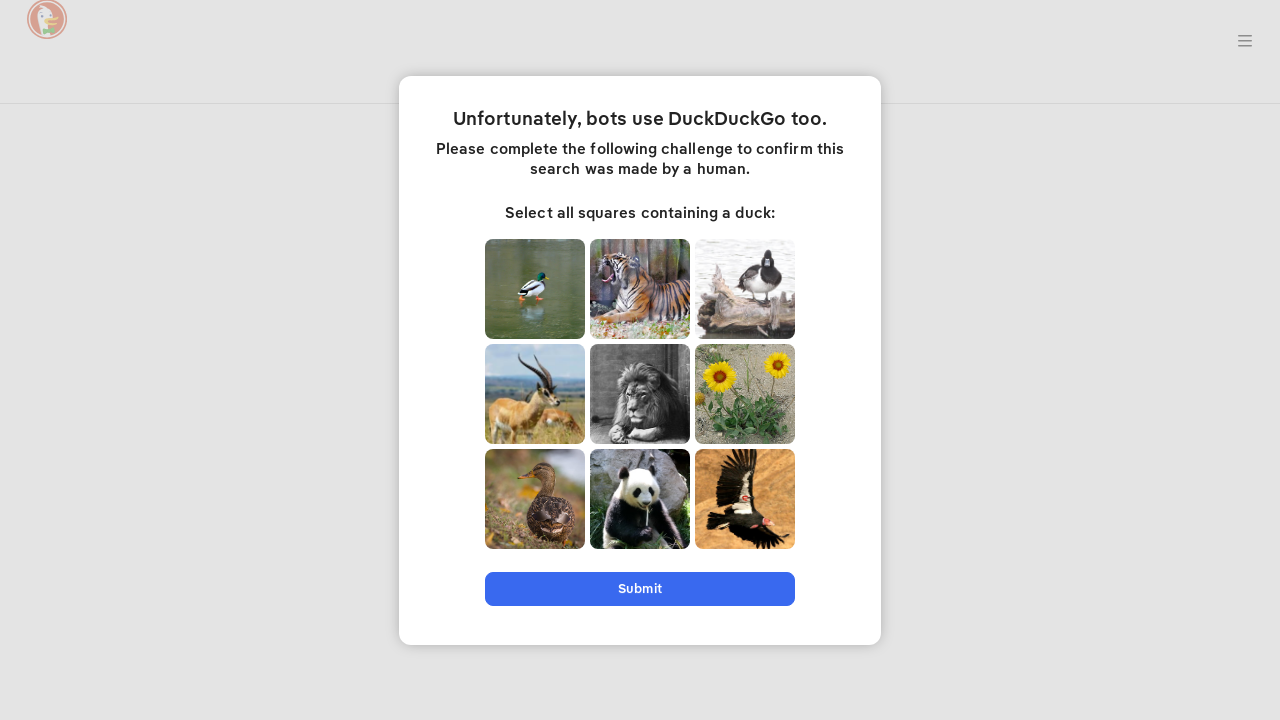

Page title now contains 'Selenium WebDriver'
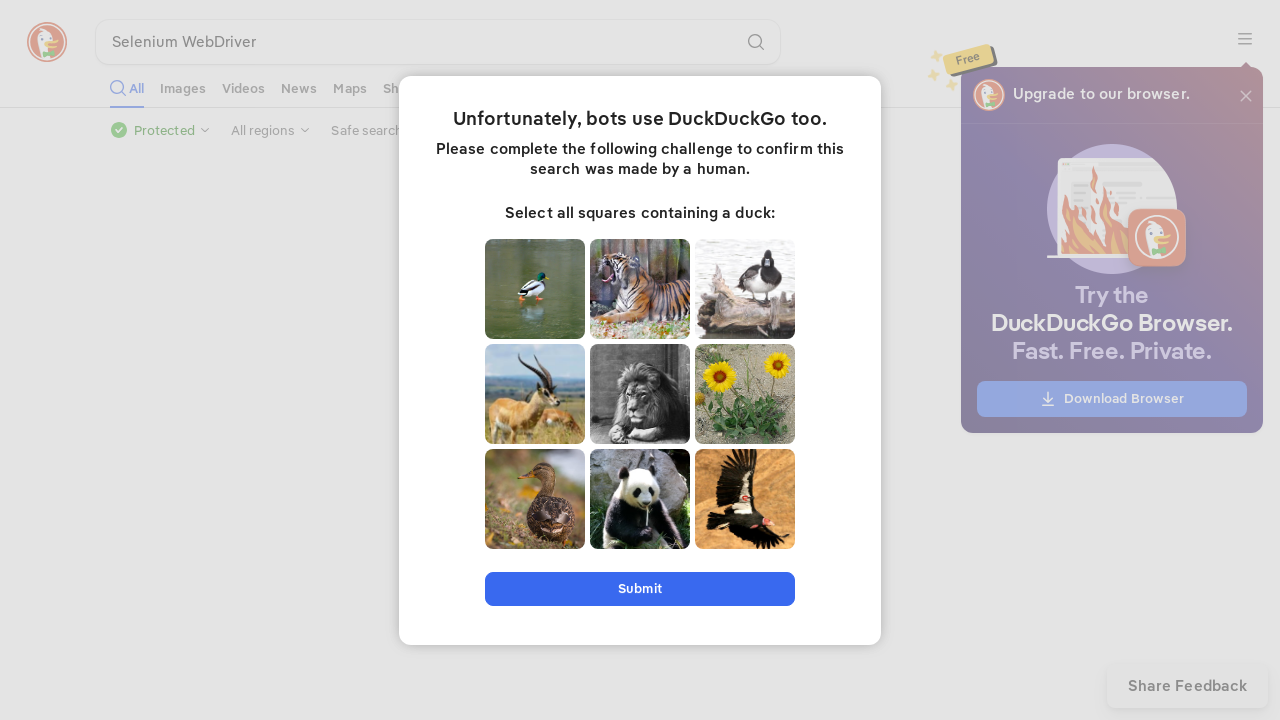

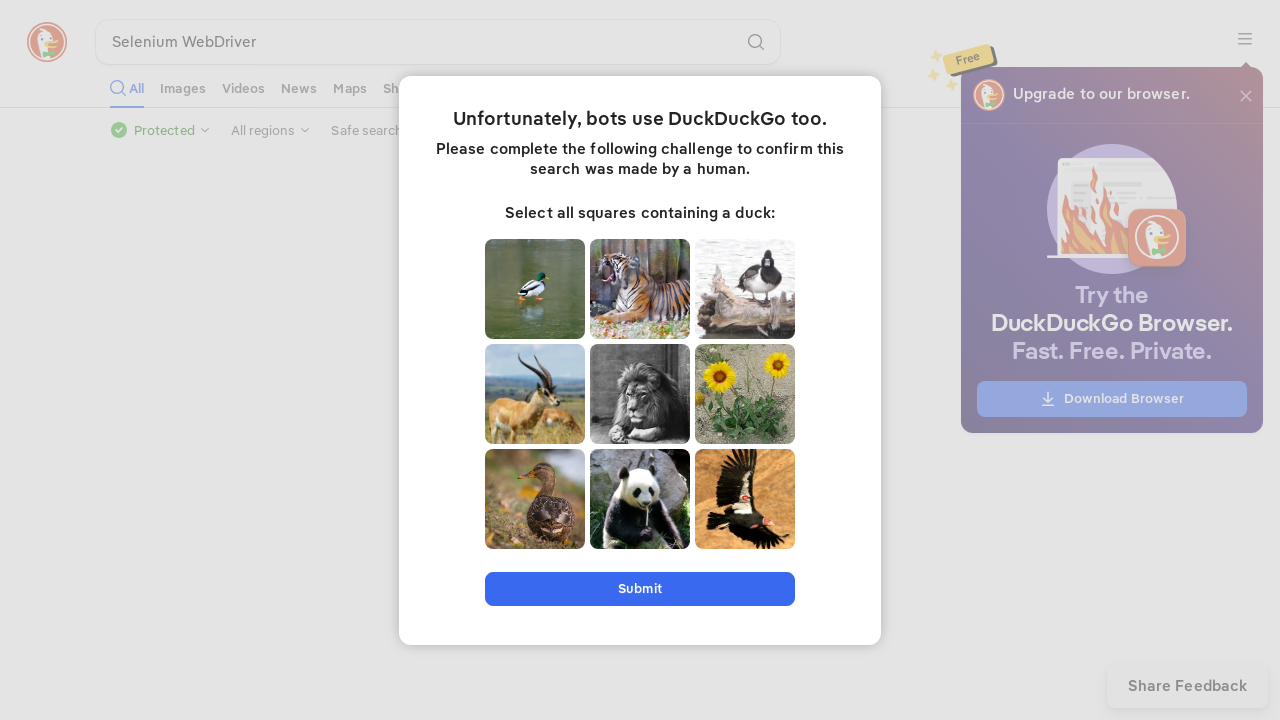